Tests checkbox and radio button functionality on a practice website by clicking a checkbox to select it, iterating through available checkbox options, and selecting a radio button for trip type.

Starting URL: https://rahulshettyacademy.com/dropdownsPractise/

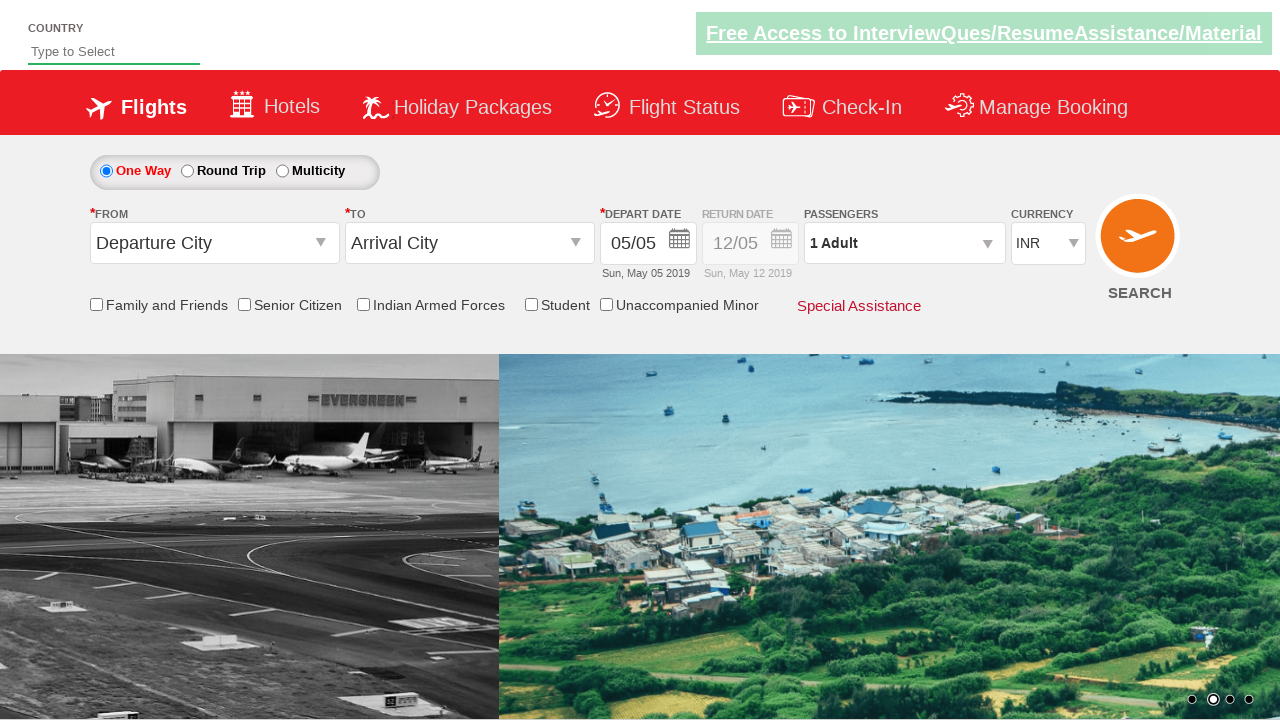

Clicked 'Friends and Family' checkbox at (96, 304) on #ctl00_mainContent_chk_friendsandfamily
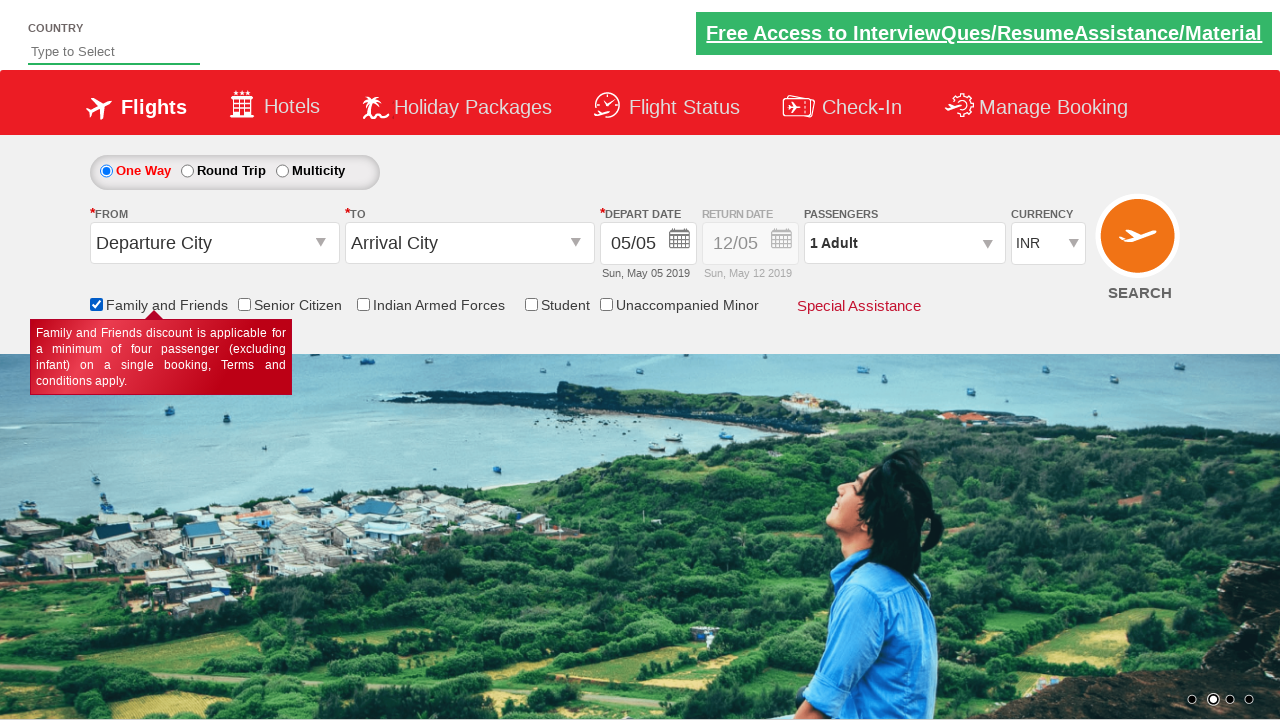

Verified 'Friends and Family' checkbox is checked
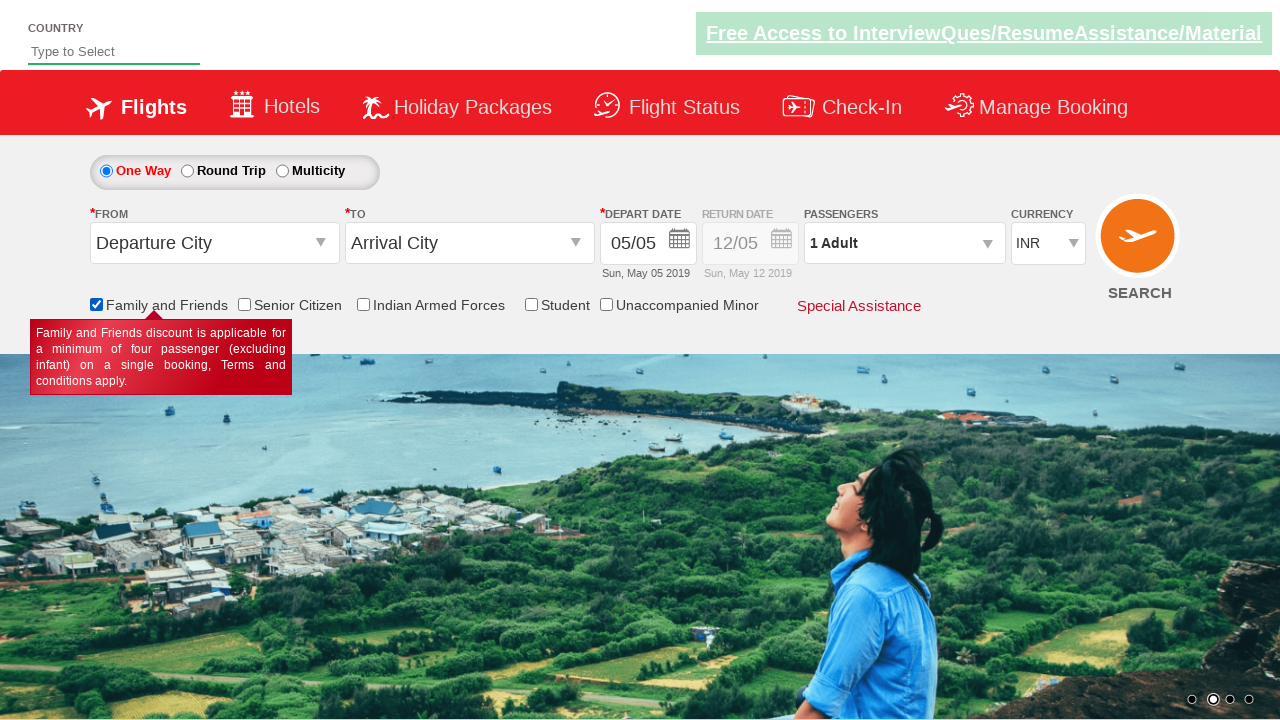

Discount checkbox section loaded and visible
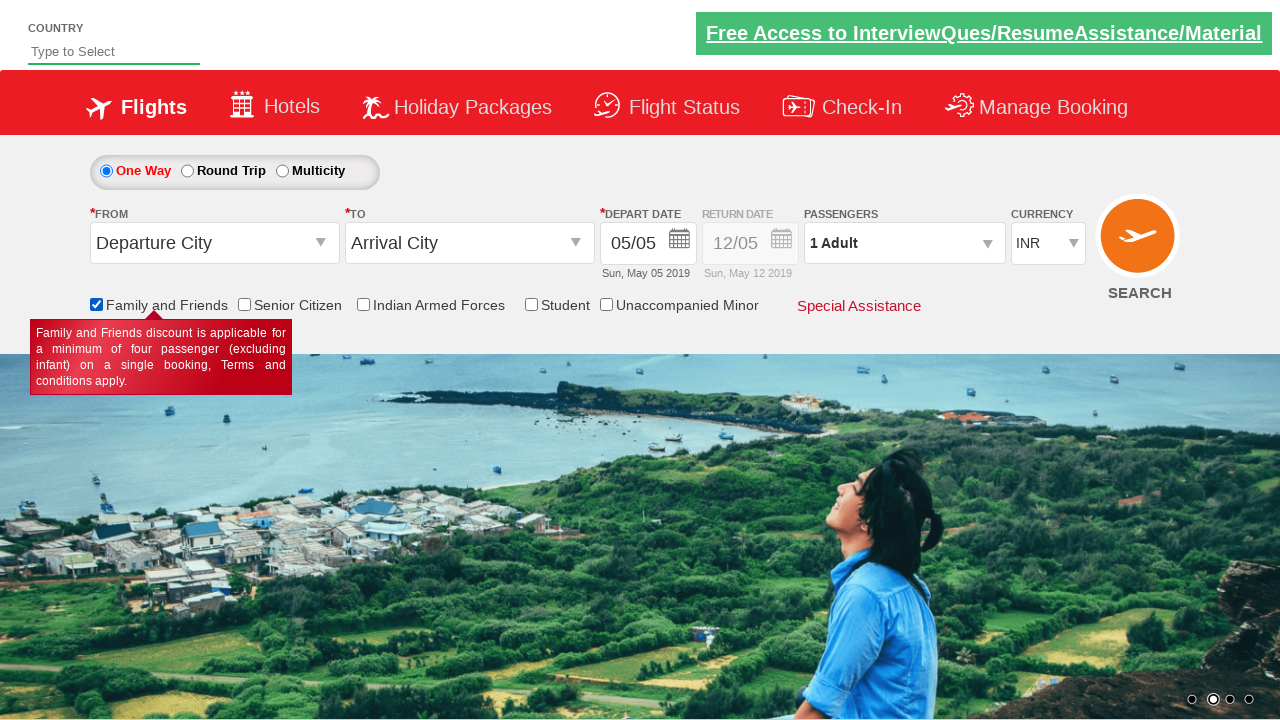

Retrieved all checkbox labels in discount section
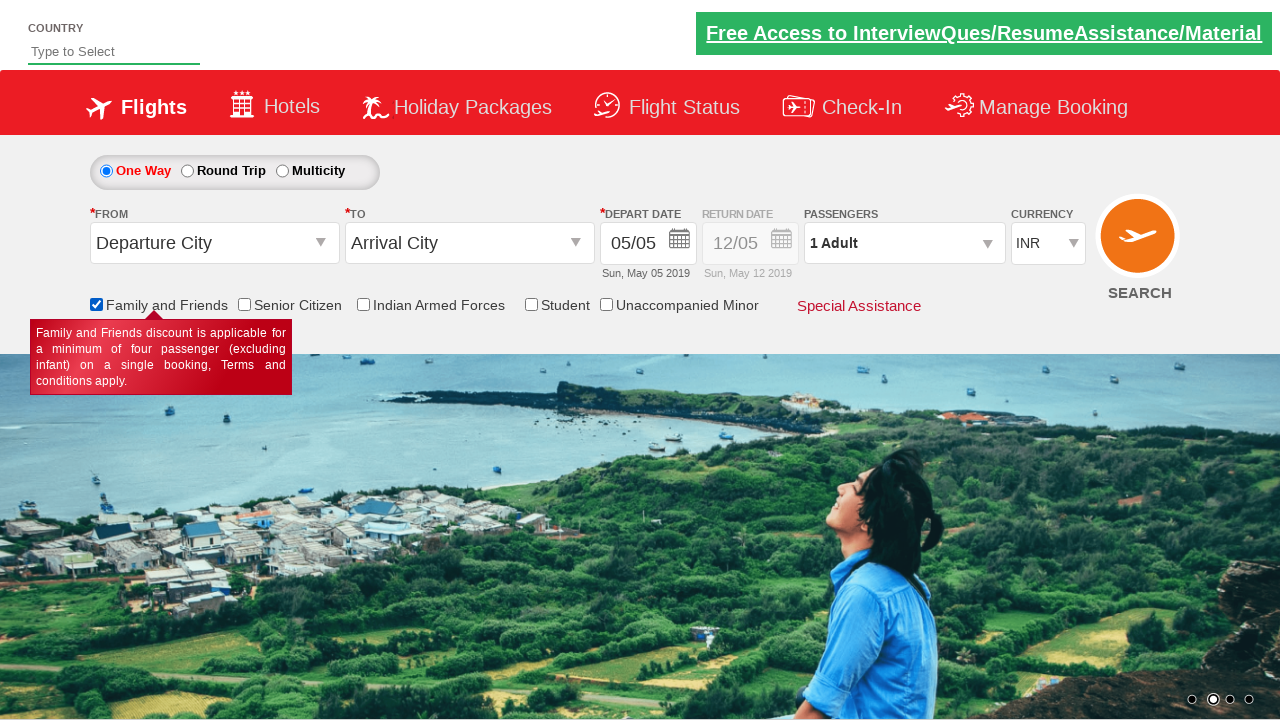

Counted total checkboxes on page: 6
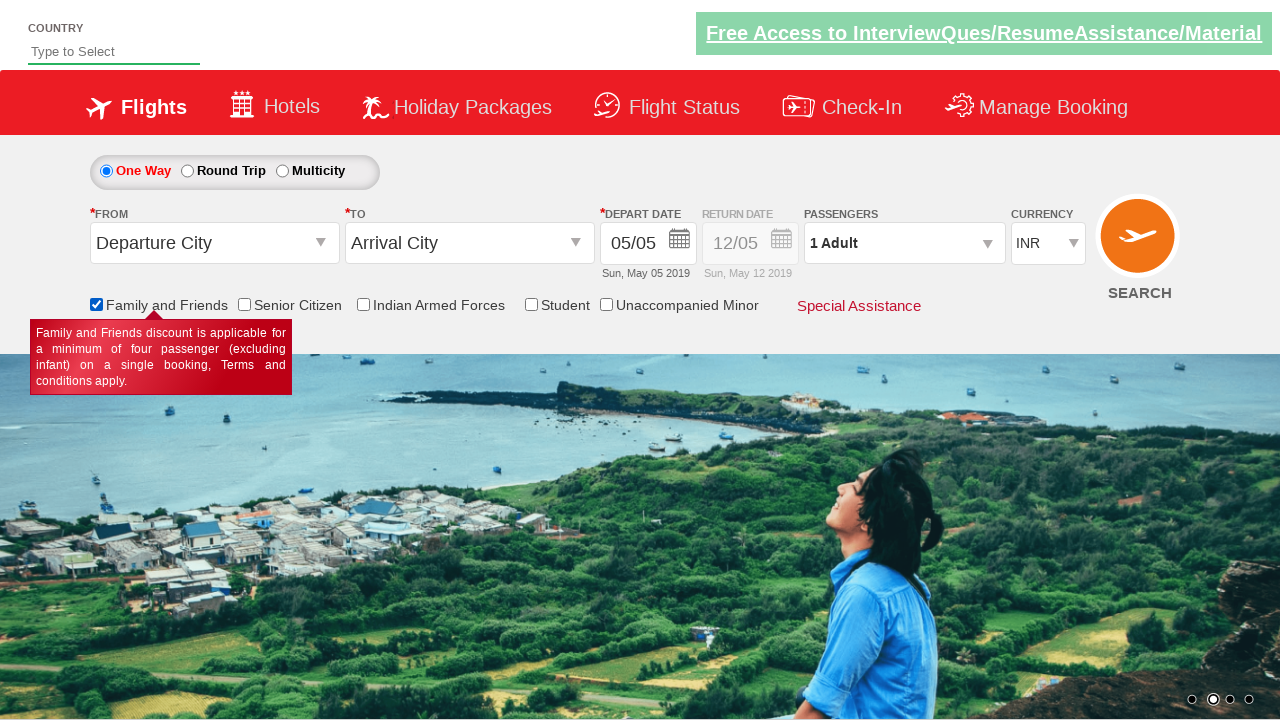

Clicked 'Round Trip' radio button at (187, 171) on #ctl00_mainContent_rbtnl_Trip_1
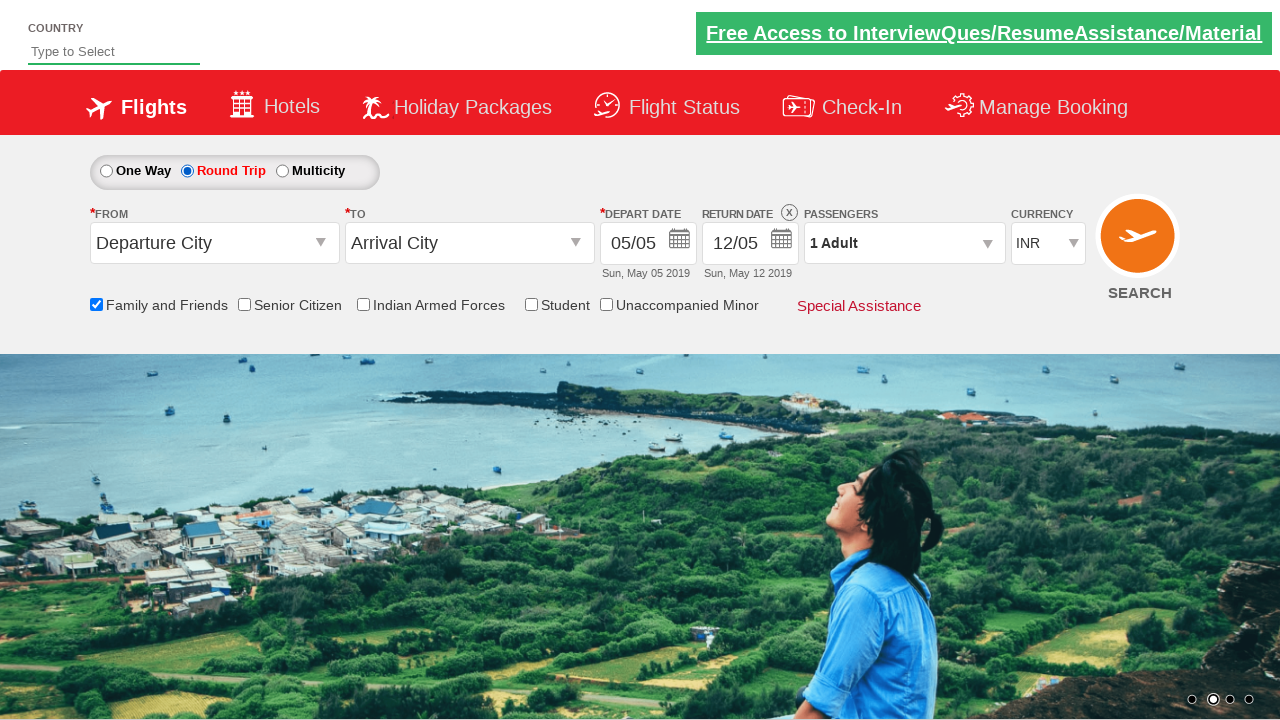

Verified 'Round Trip' radio button is enabled
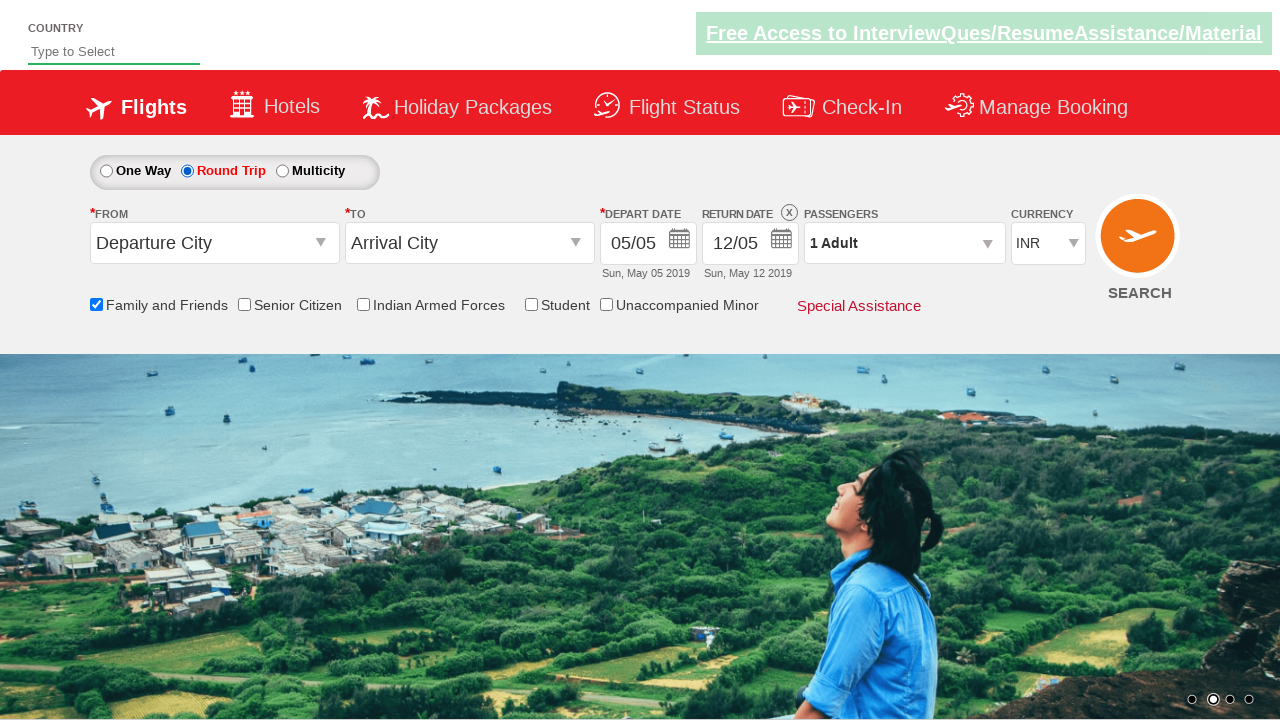

Verified 'Round Trip' radio button is selected
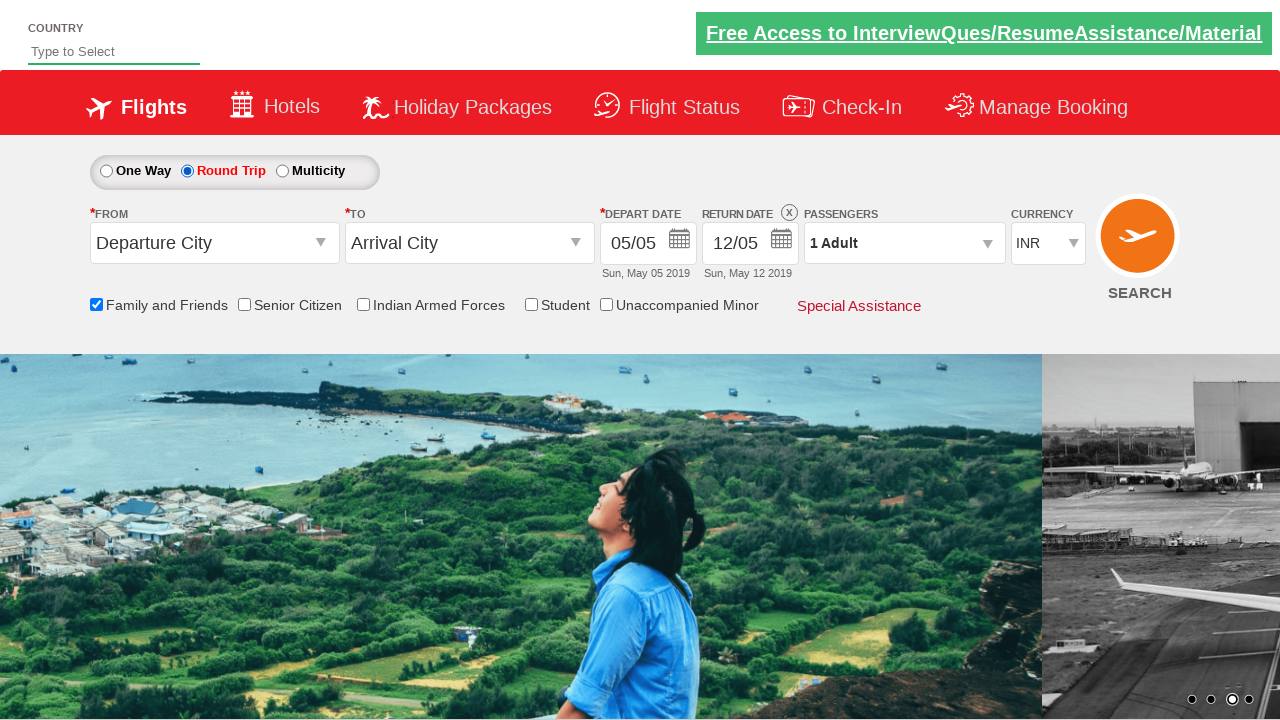

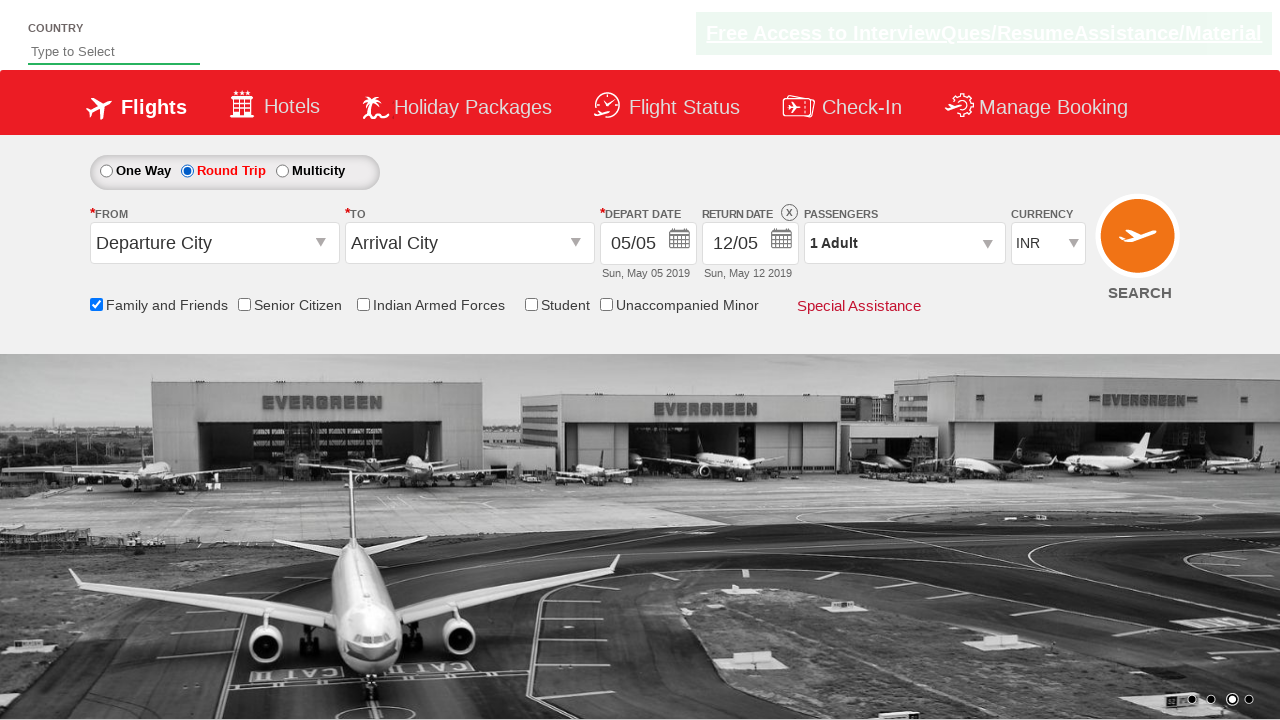